Tests dropdown selection using the Select class equivalent by selecting an option by index from a currency dropdown

Starting URL: https://rahulshettyacademy.com/dropdownsPractise/

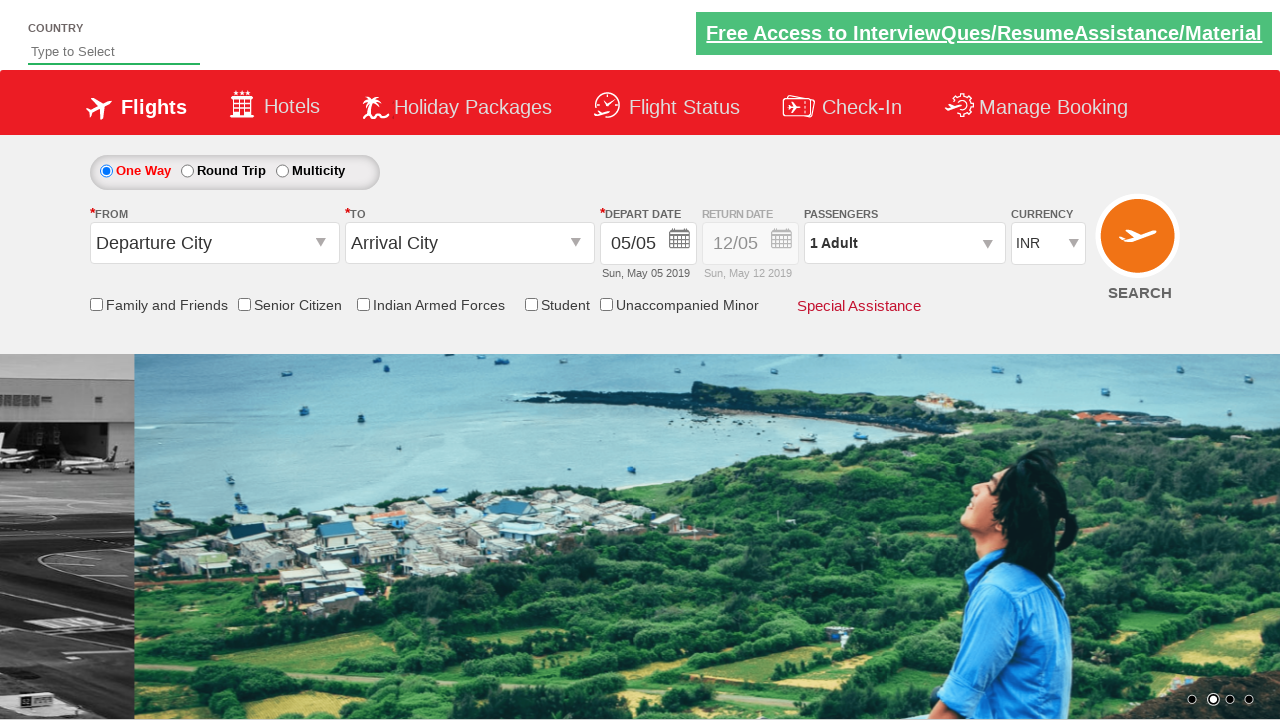

Selected currency dropdown option at index 2 on #ctl00_mainContent_DropDownListCurrency
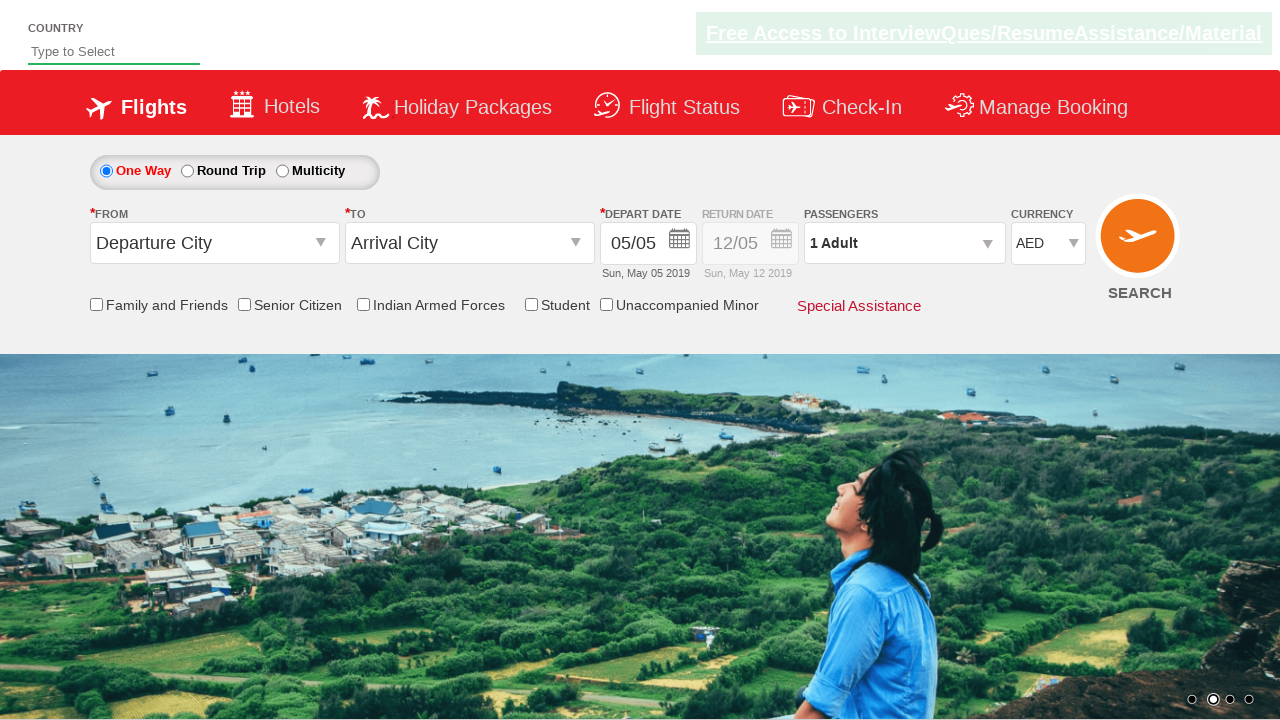

Retrieved selected dropdown value
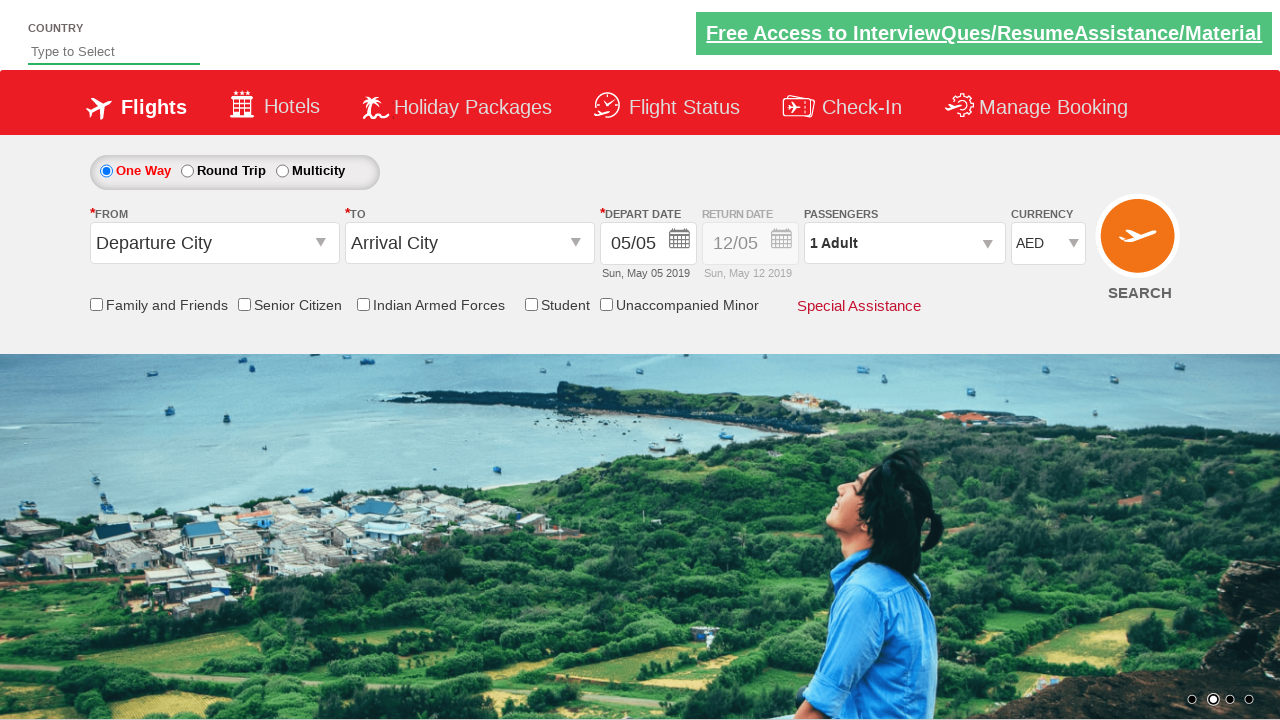

Verified selected dropdown is: AED
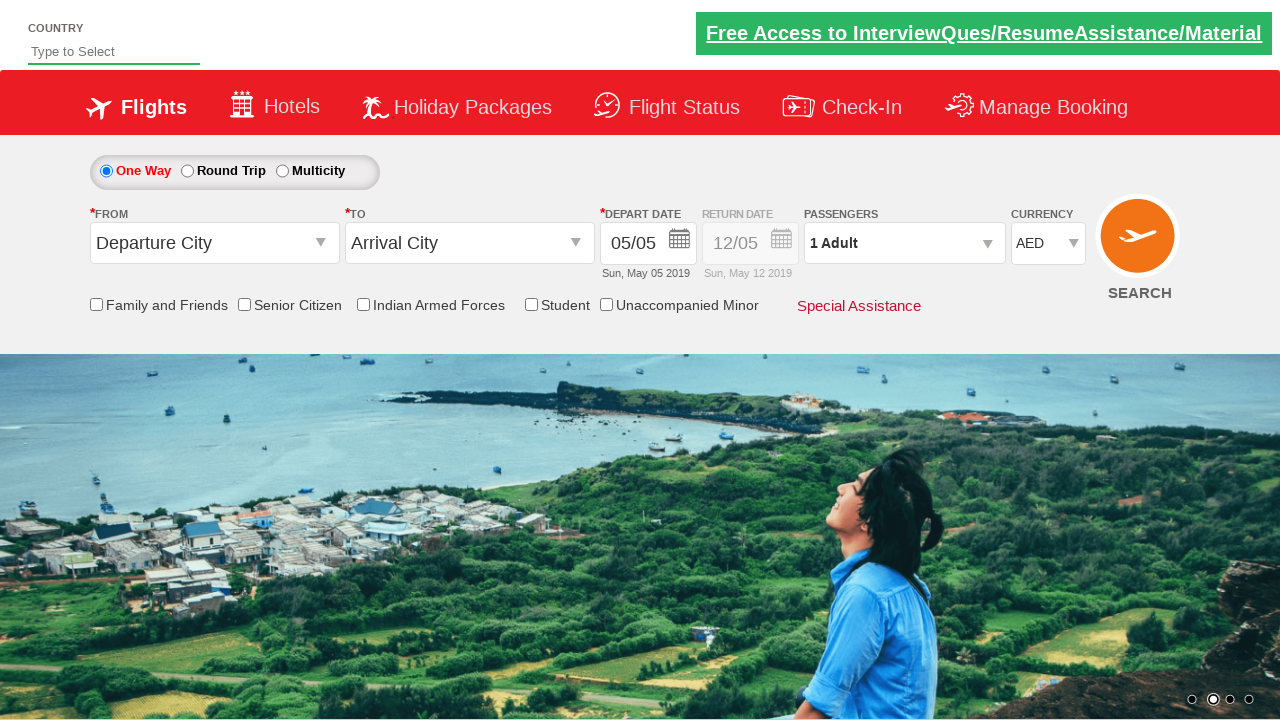

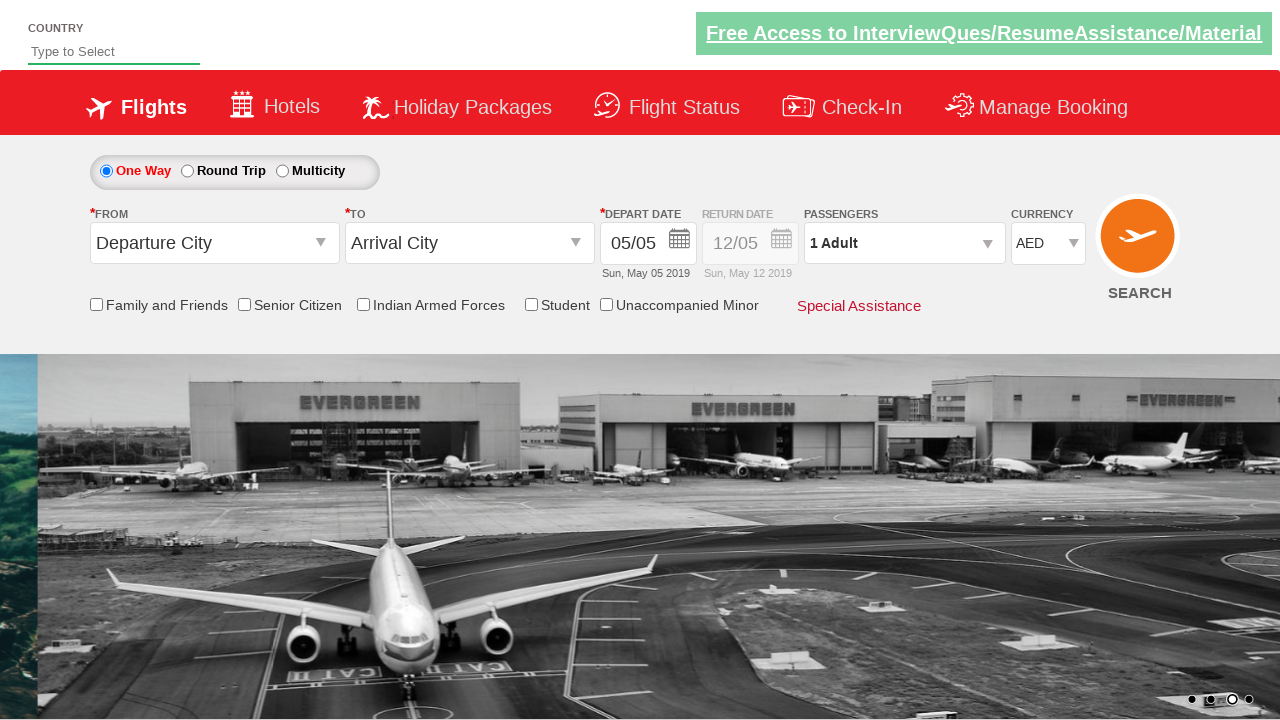